Browses through the Top Deals pages using pagination controls including First, Last, Next, Previous buttons and page number buttons.

Starting URL: https://rahulshettyacademy.com/seleniumPractise/#/offers

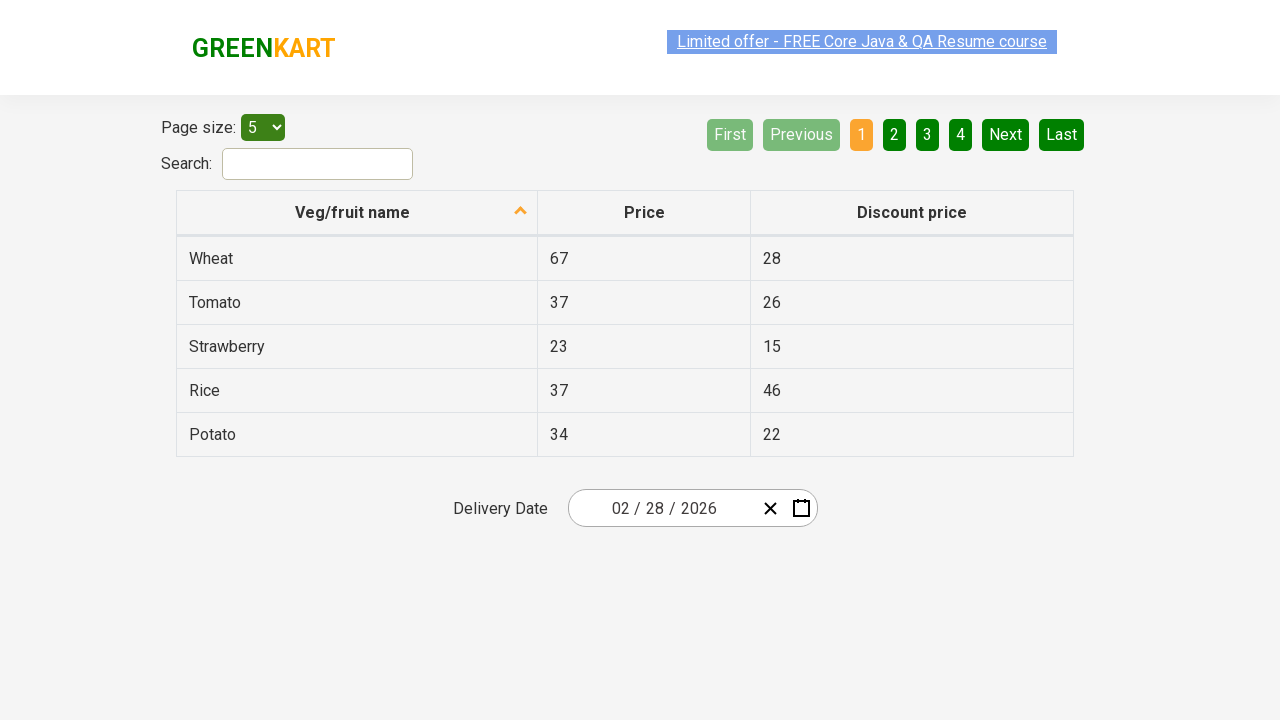

Waited for table to be visible on Top Deals page
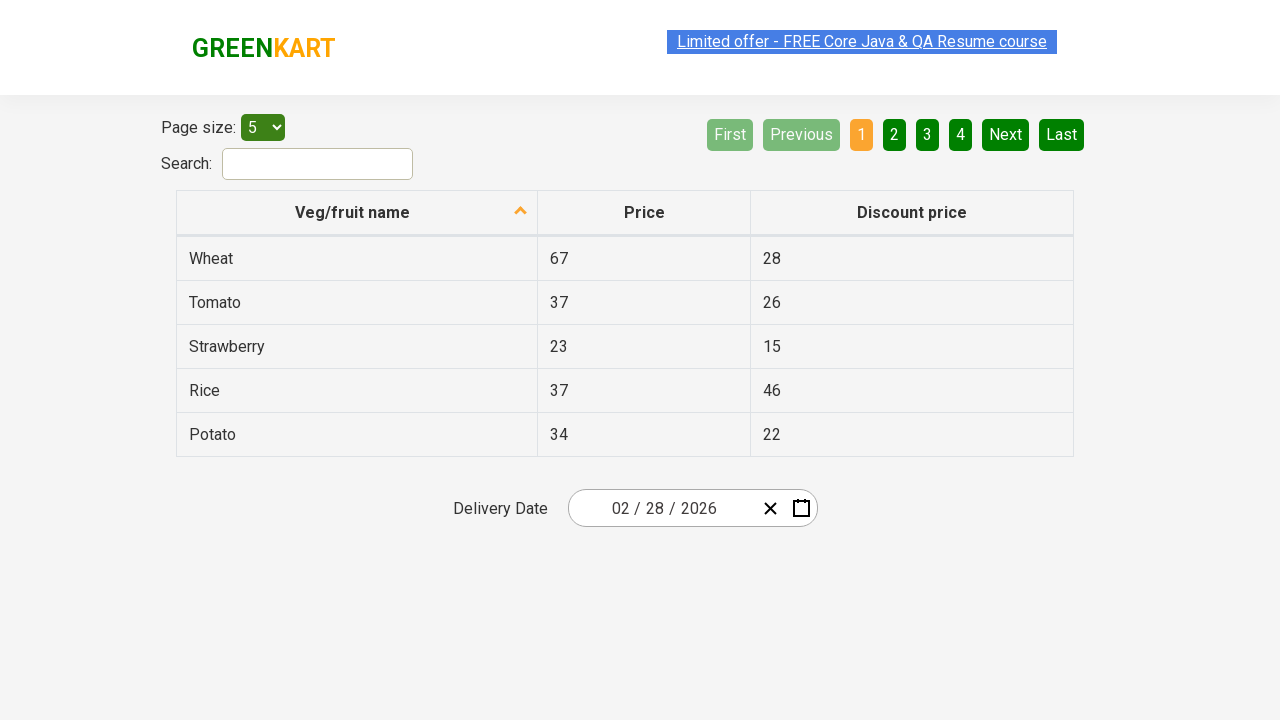

Verified 'Veg/fruit name' table header is visible
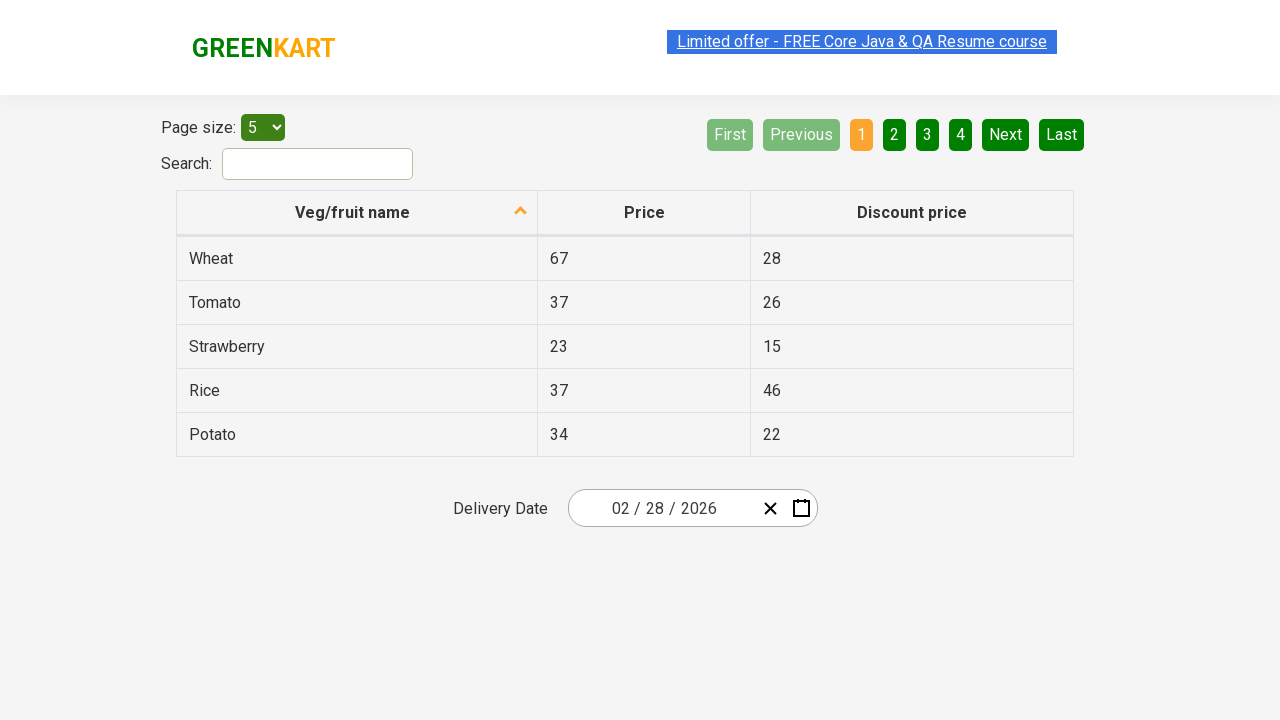

Selected page size option to display 5 items per page on #page-menu
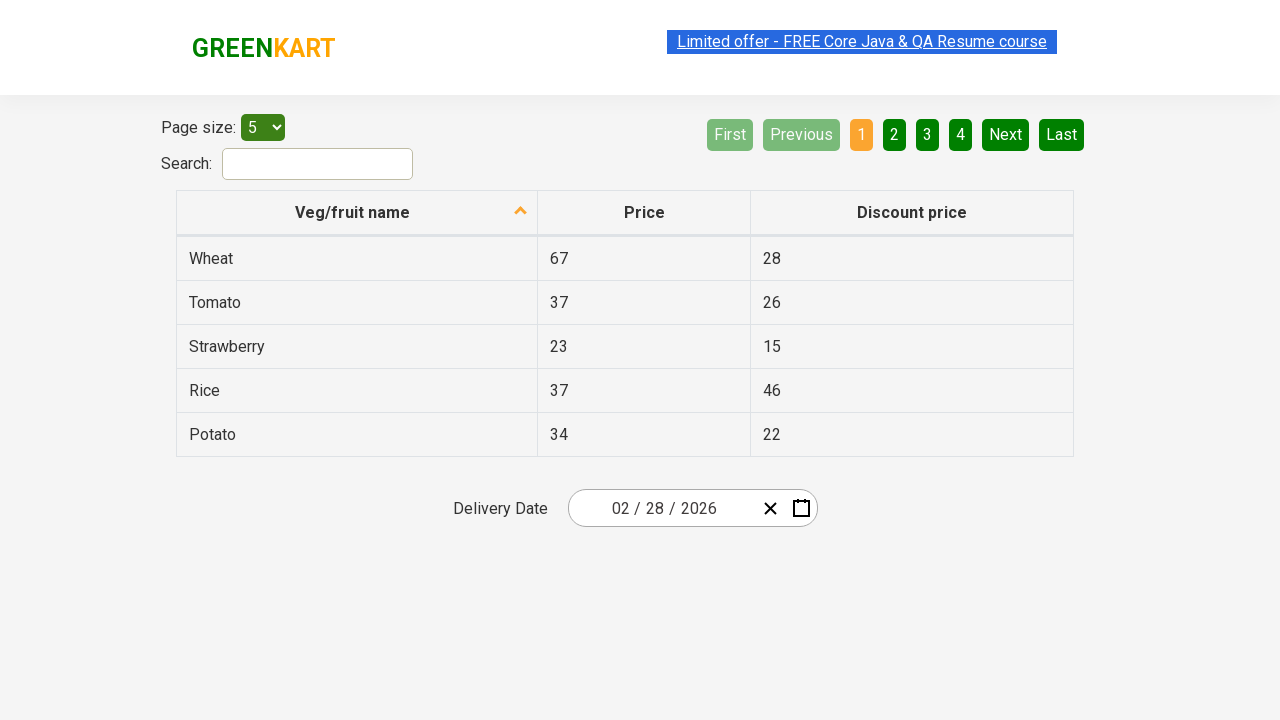

Waited for page size change to take effect
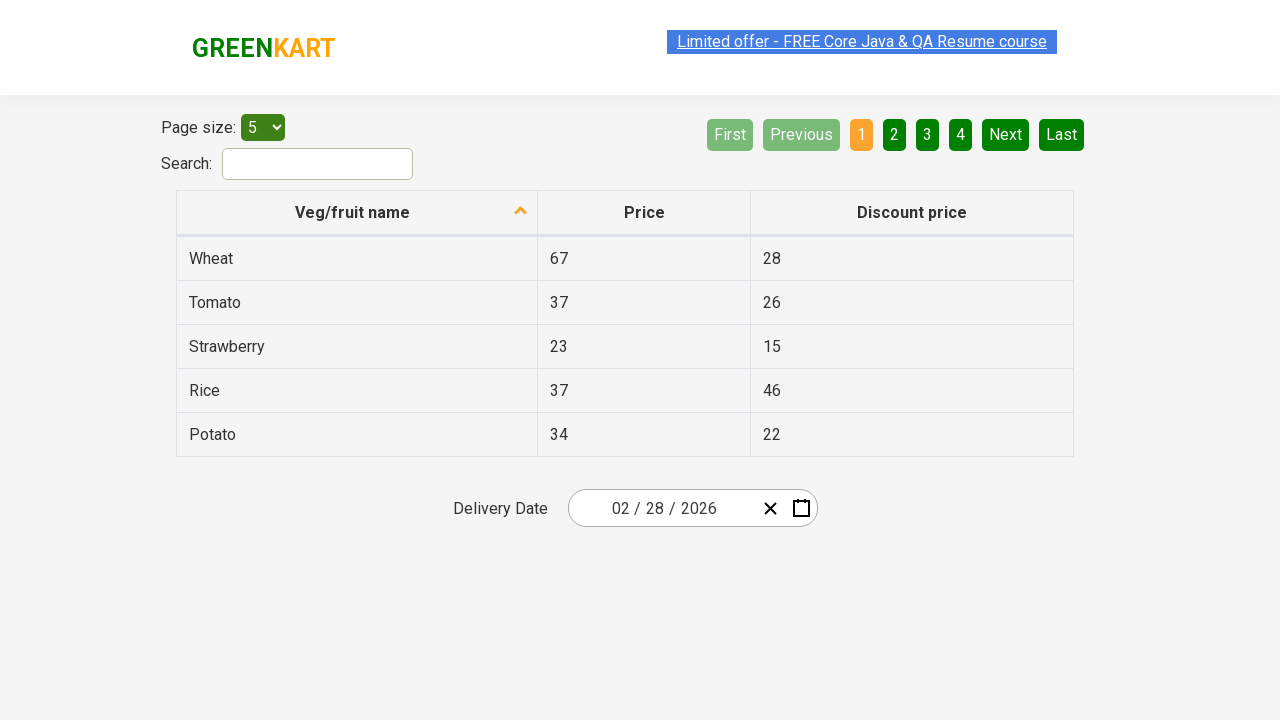

Clicked Next button to navigate to next page at (1006, 134) on a[aria-label='Next']
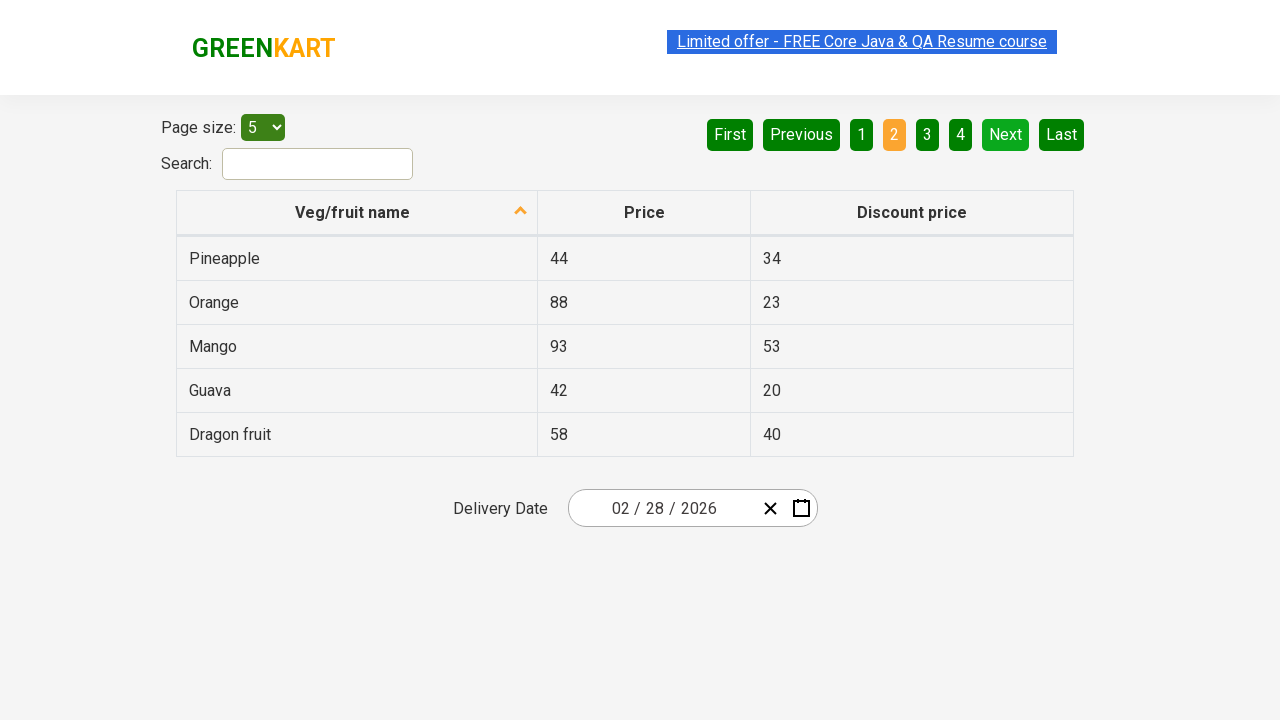

Waited for next page to load
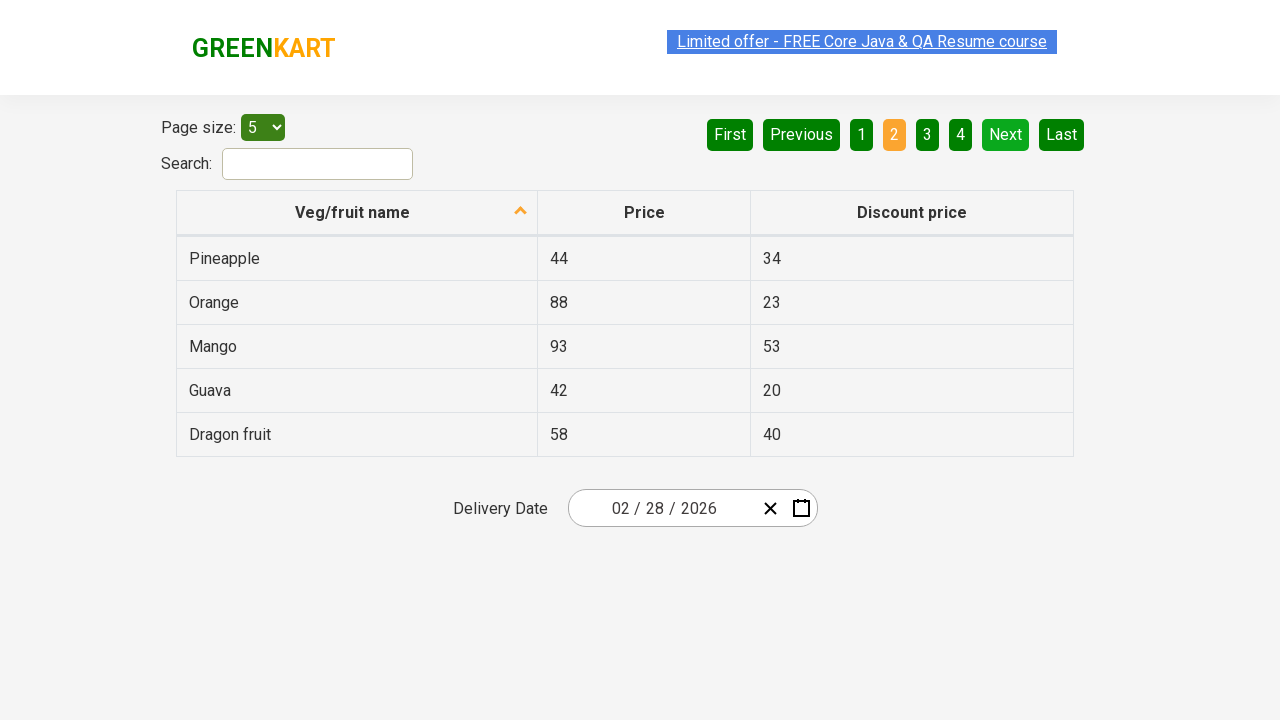

Clicked Previous button to navigate to previous page at (802, 134) on a[aria-label='Previous']
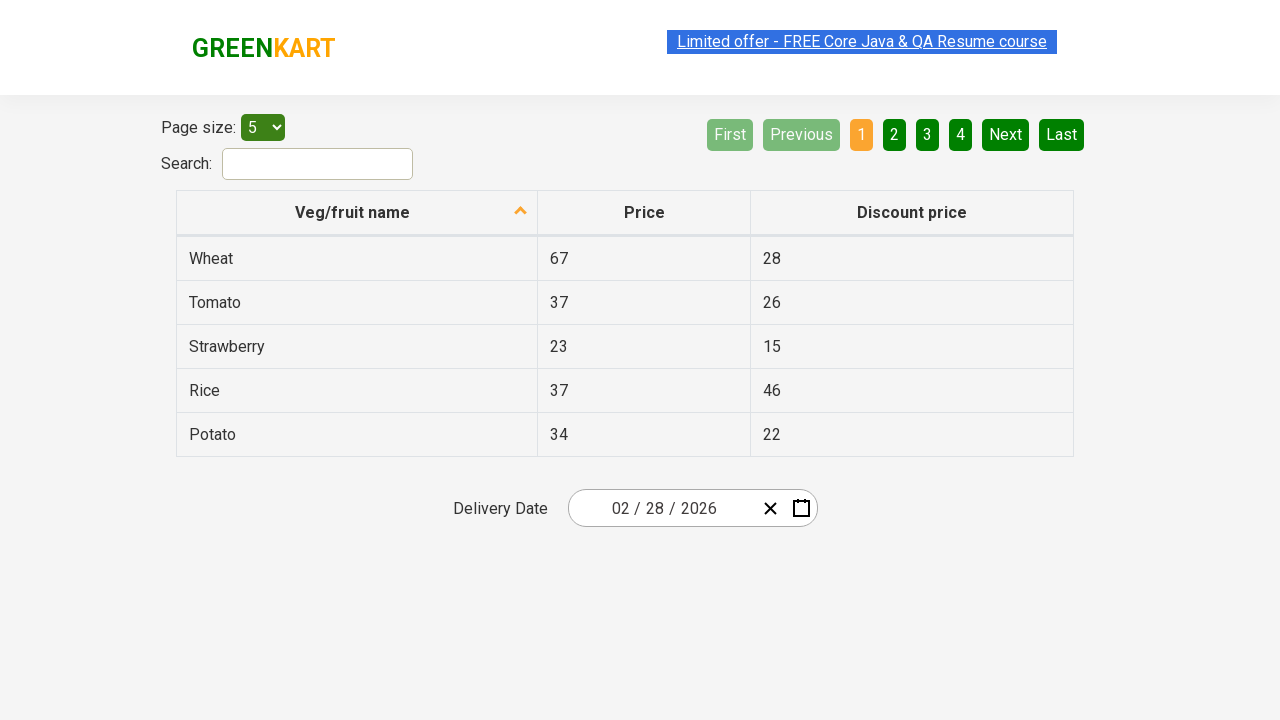

Waited for previous page to load
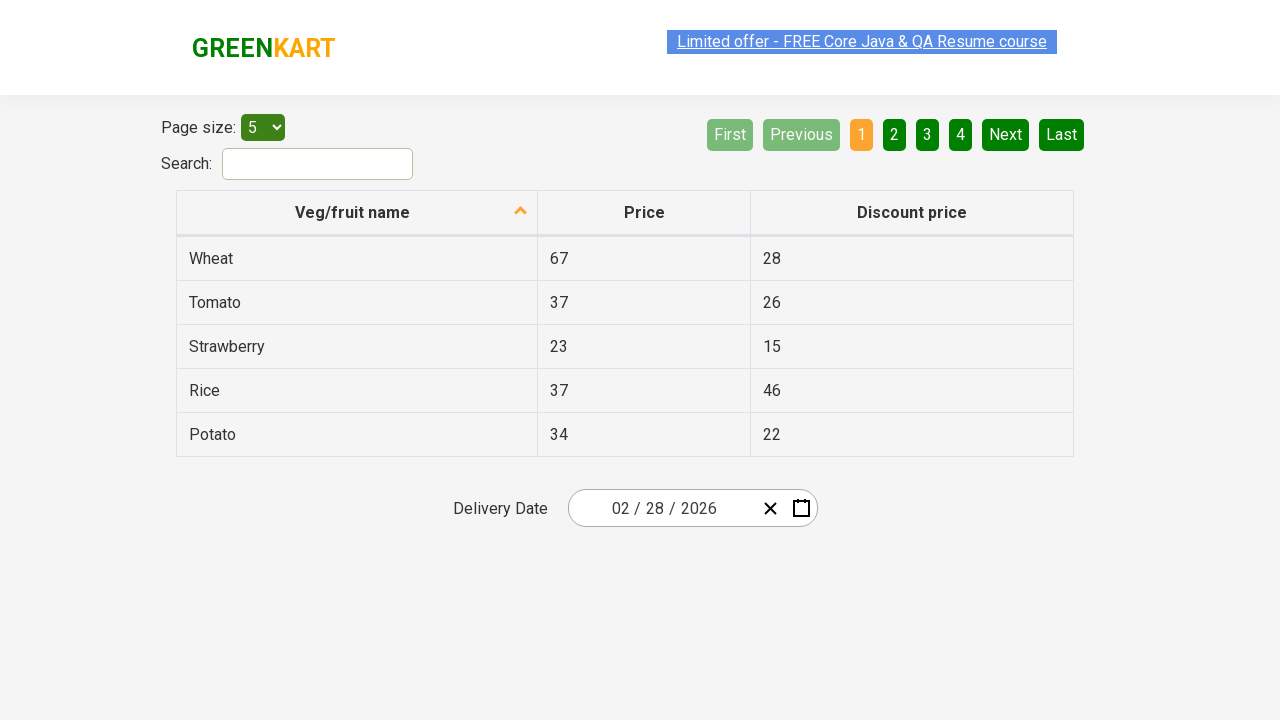

Clicked Last button to navigate to last page at (1062, 134) on a[aria-label='Last']
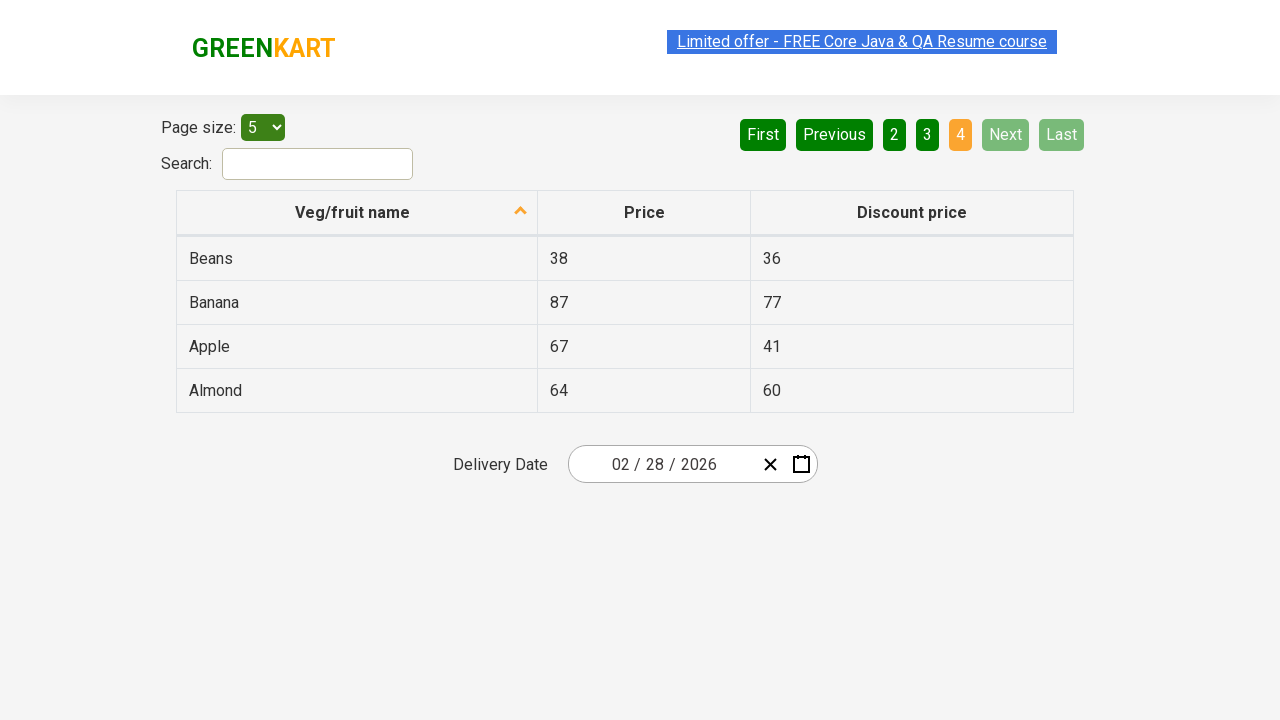

Waited for last page to load
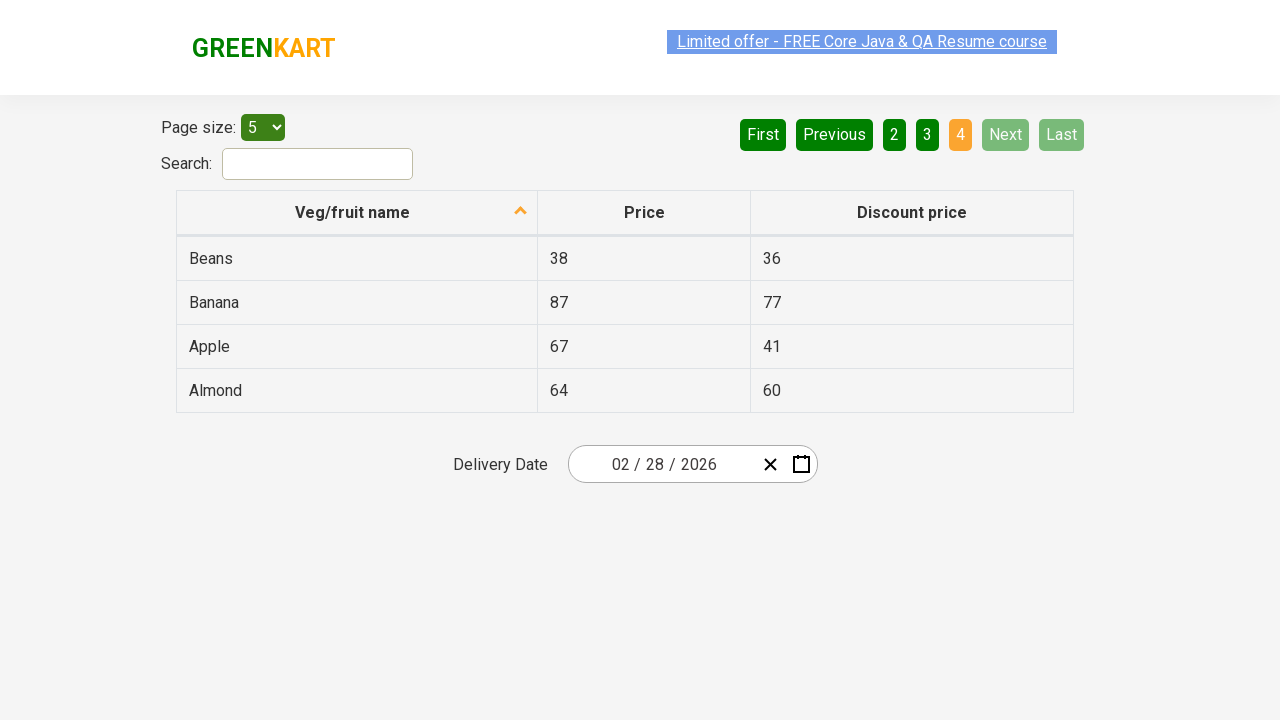

Clicked First button again to return to first page at (763, 134) on a[aria-label='First']
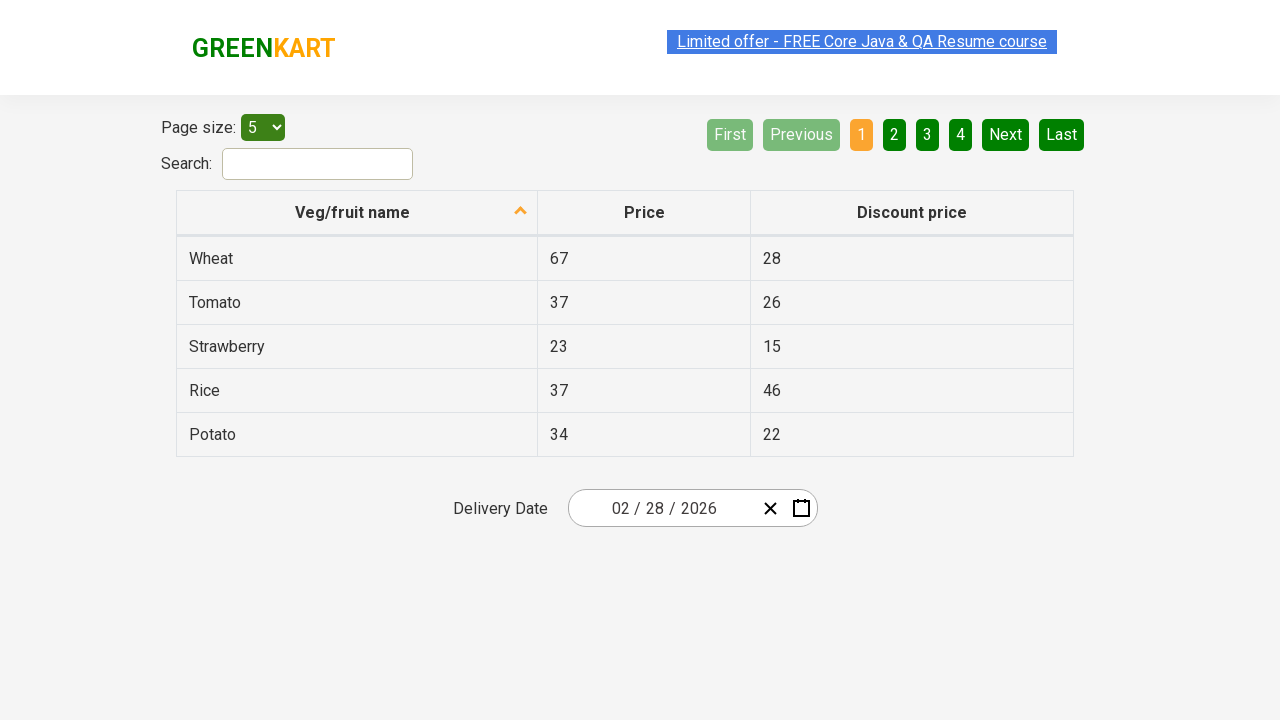

Waited for first page to load again
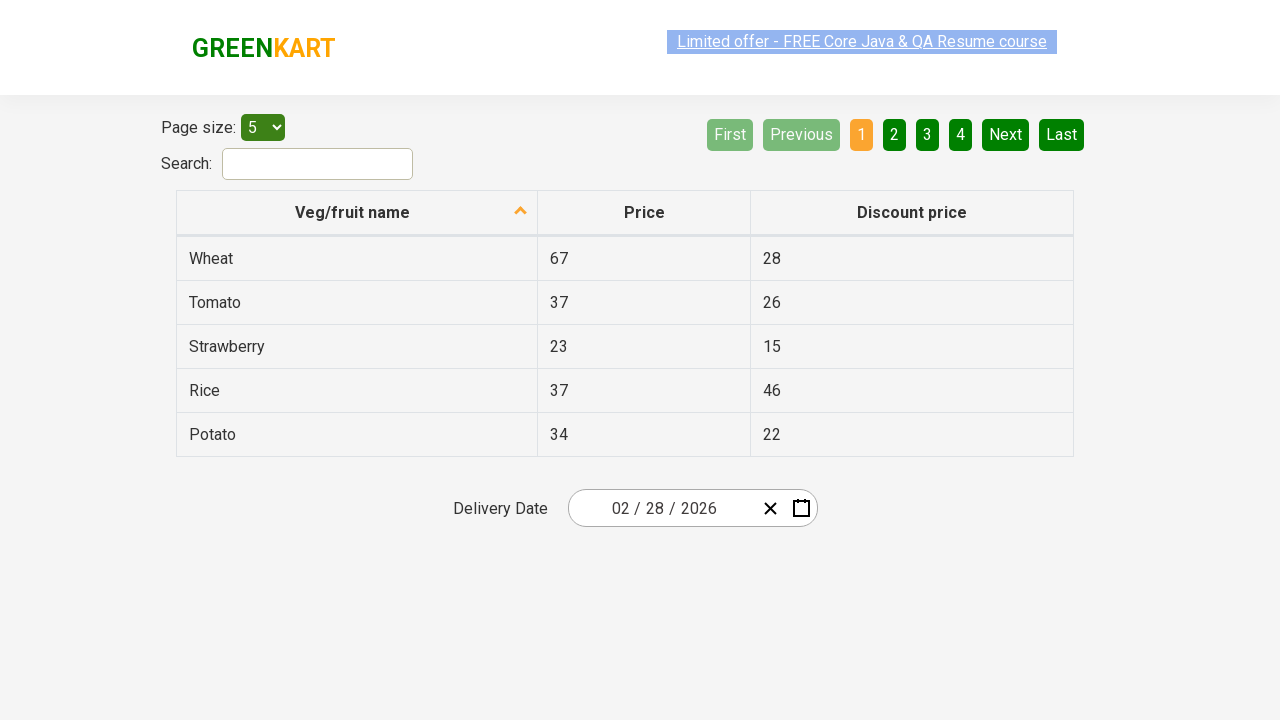

Clicked page number 2 button in pagination controls at (894, 134) on .pagination a >> internal:has-text="2"i >> nth=0
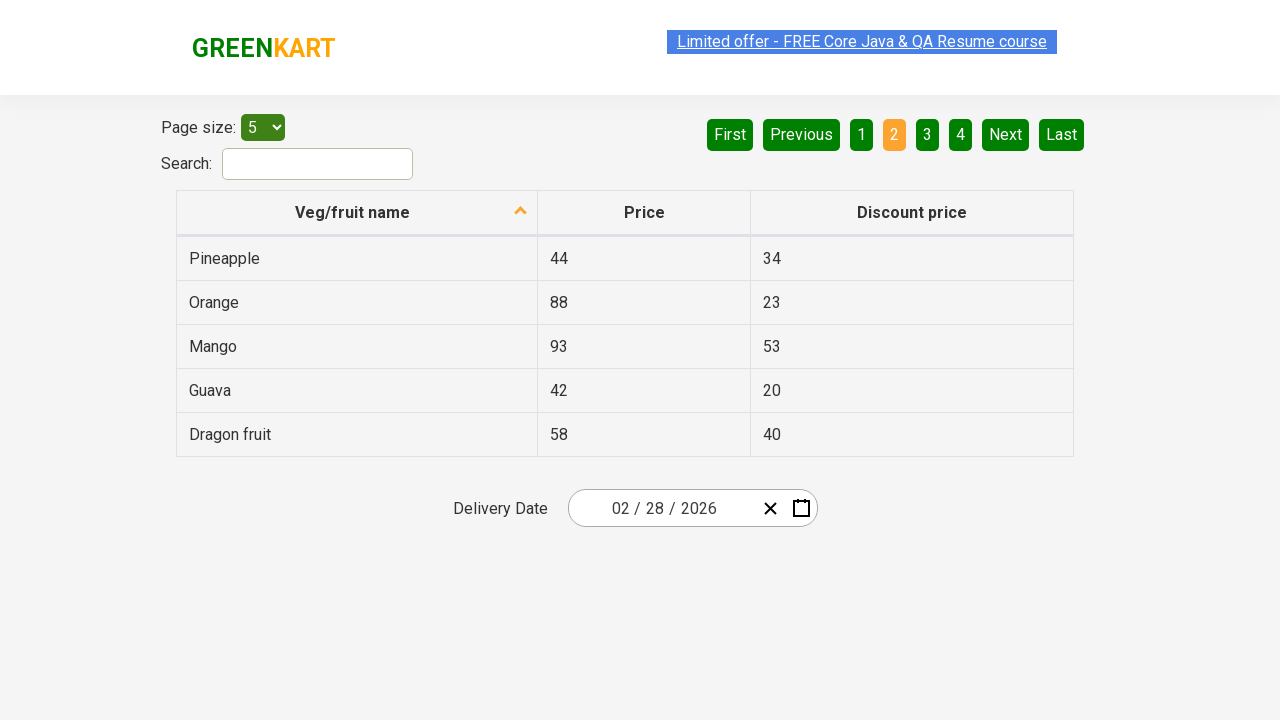

Waited for page 2 to load
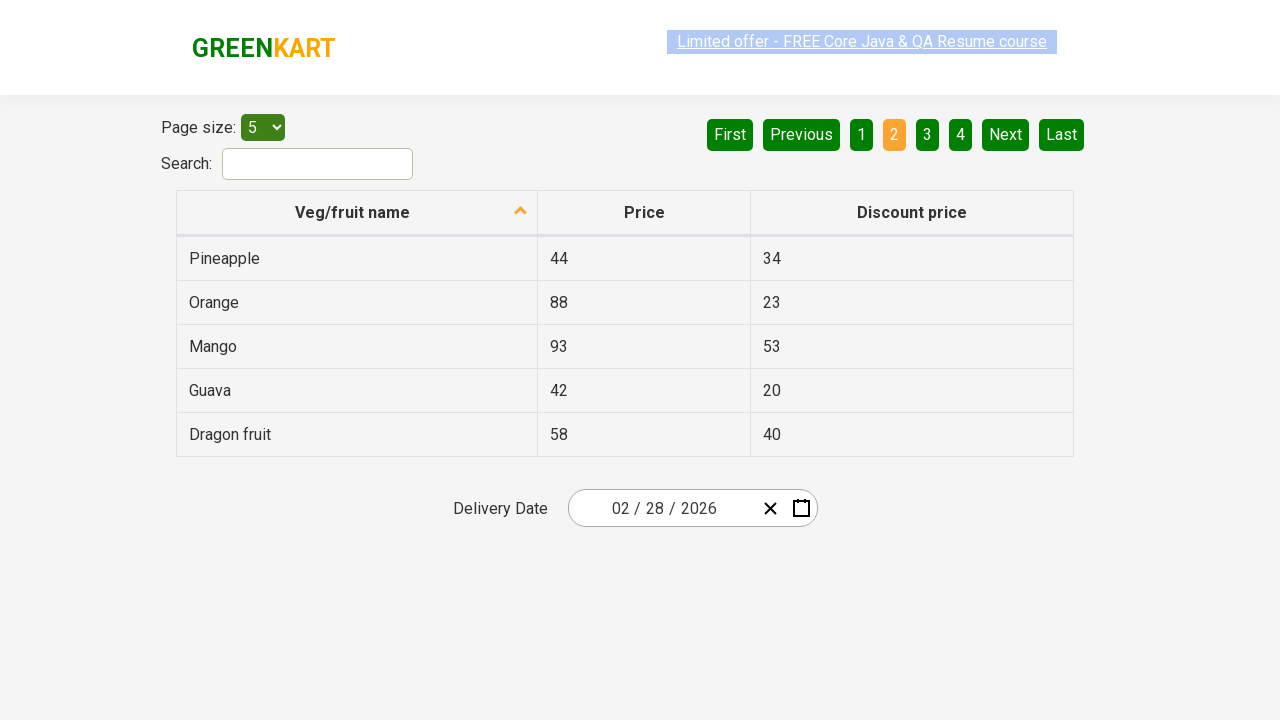

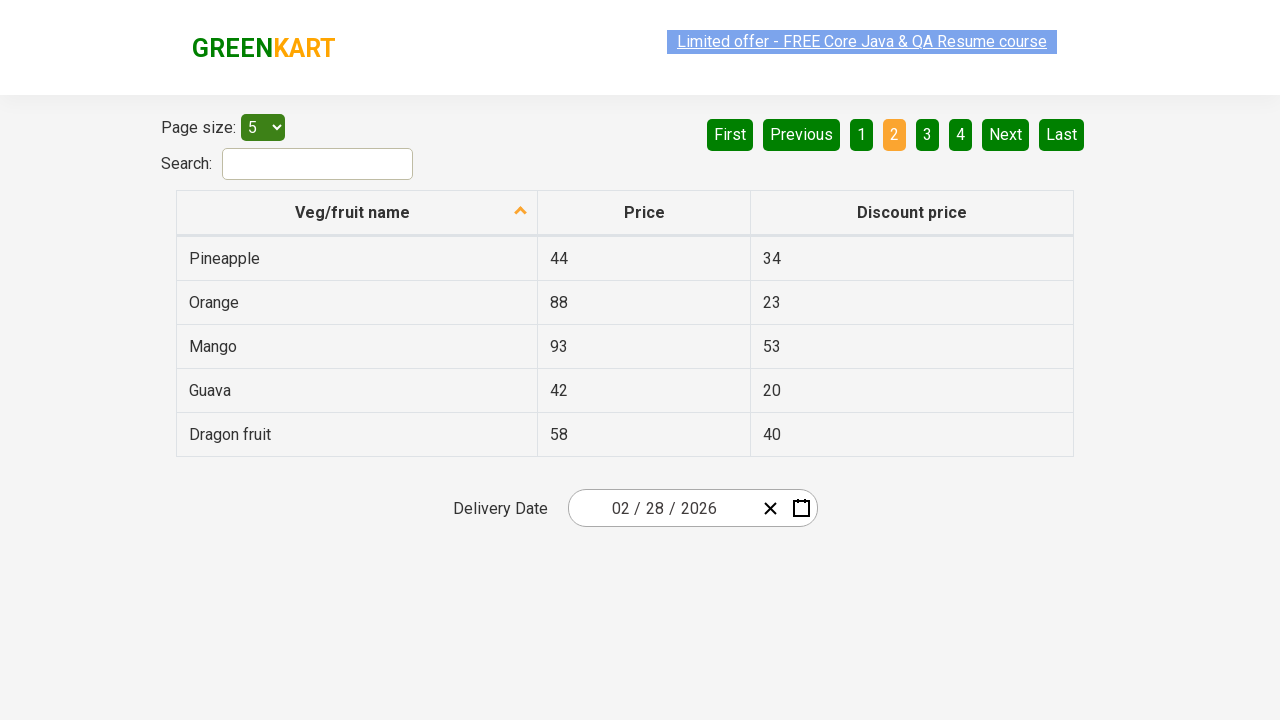